Fills out a data types form with various fields including name, address, email, phone, and job information, leaving zip-code empty, then submits the form

Starting URL: https://bonigarcia.dev/selenium-webdriver-java/data-types.html

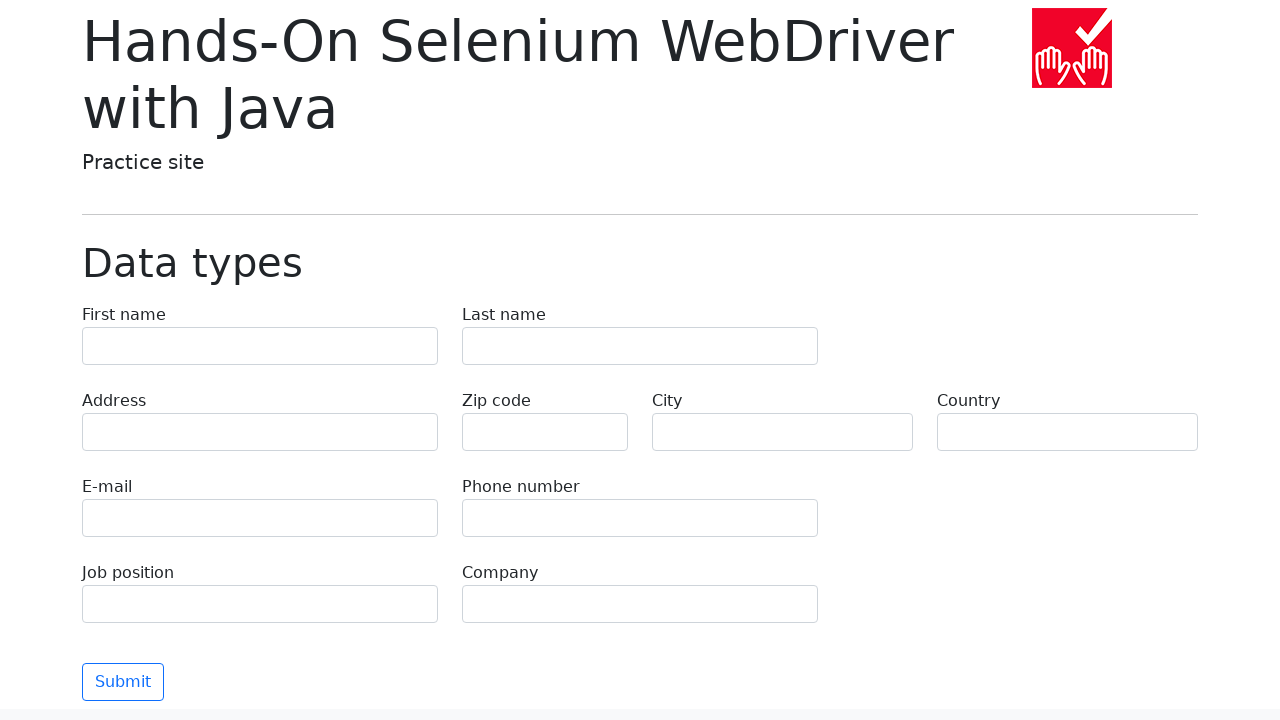

Filled first name field with 'Иван' on input[name='first-name']
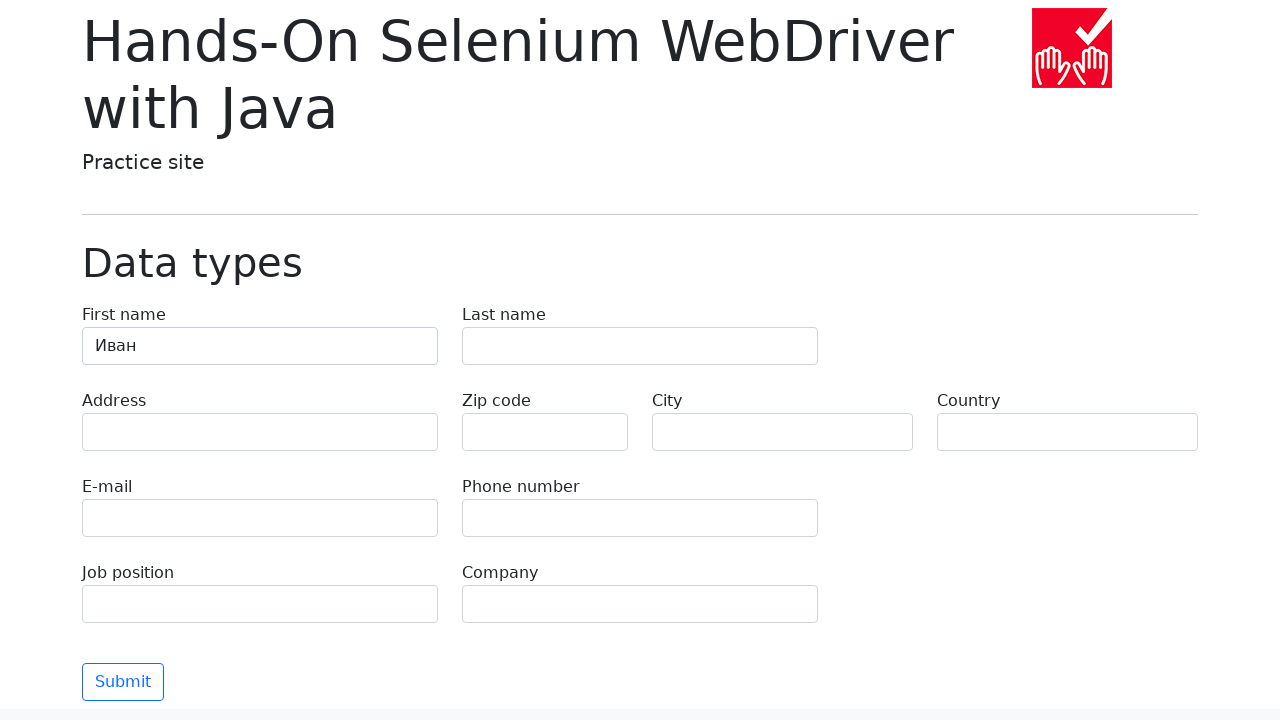

Filled last name field with 'Петров' on input[name='last-name']
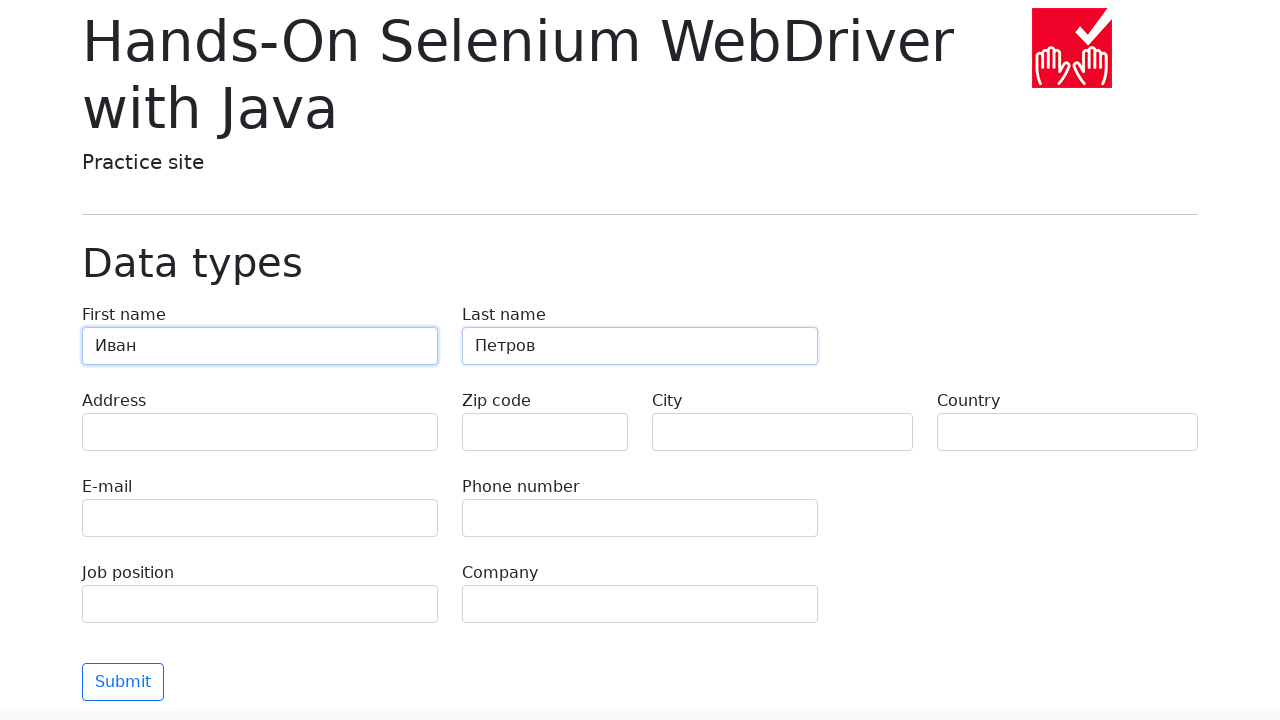

Filled address field with 'Ленина, 55-3' on input[name='address']
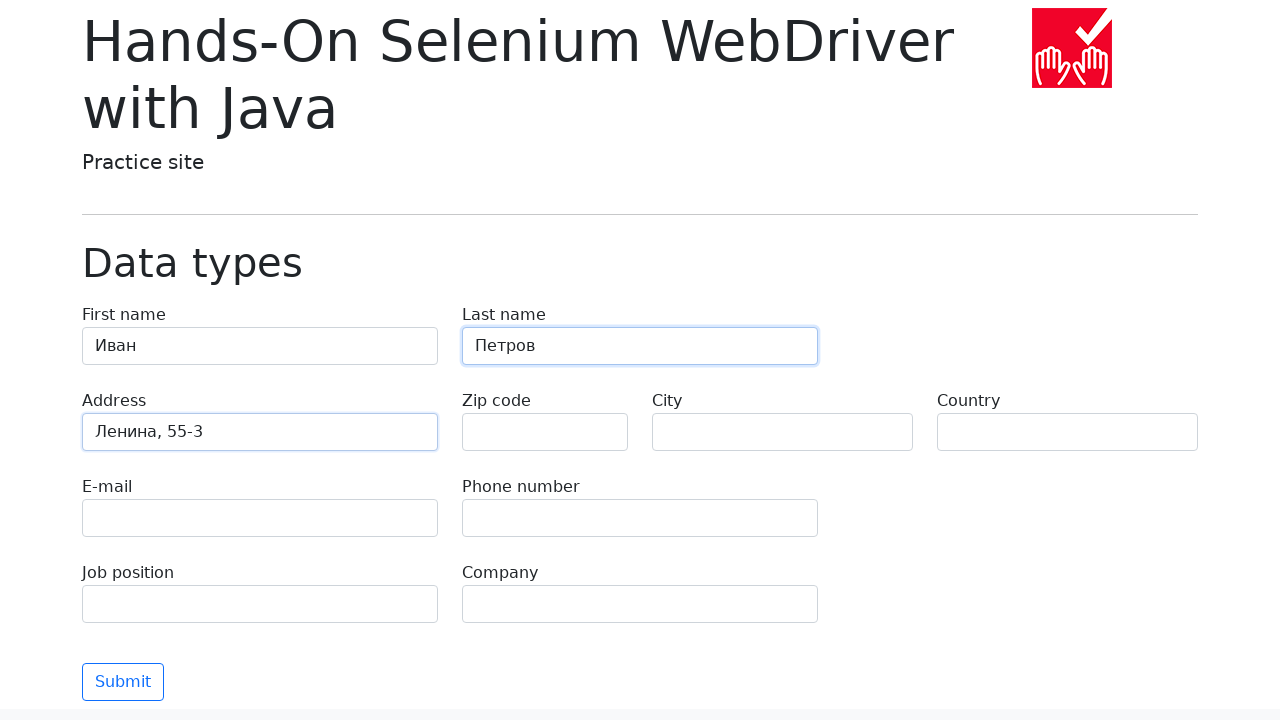

Filled email field with 'test@skypro.com' on input[name='e-mail']
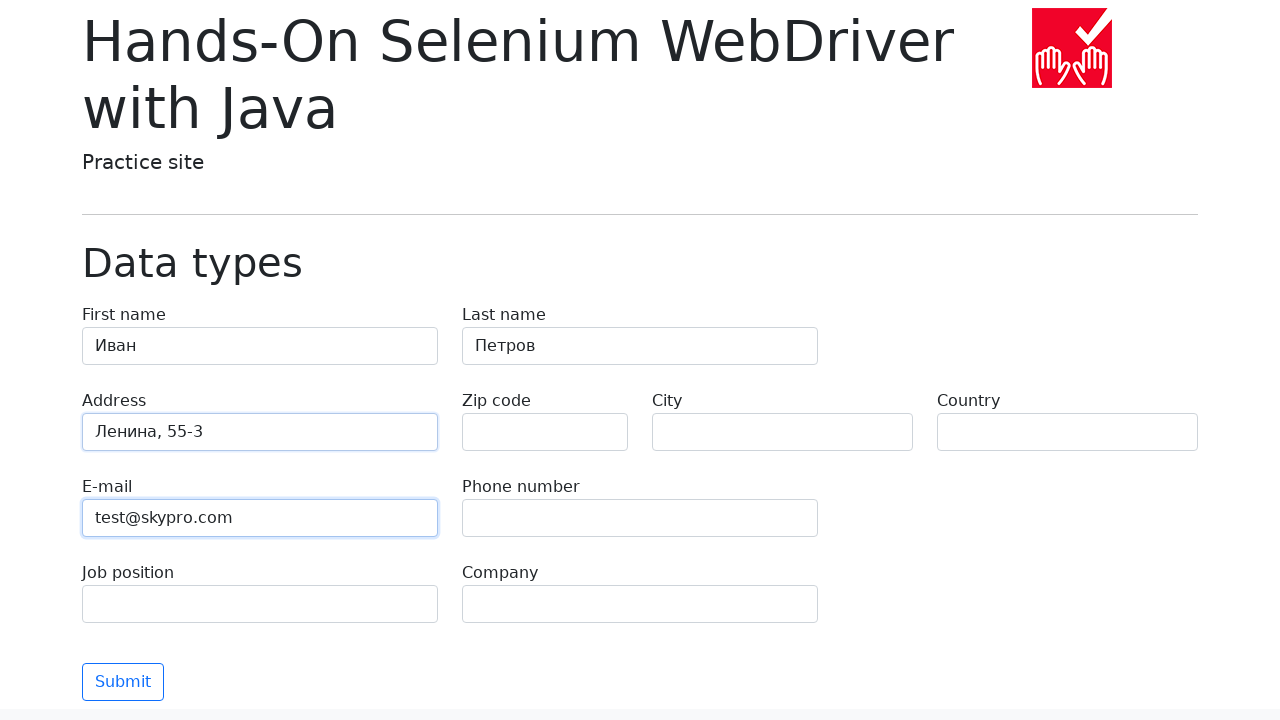

Filled phone field with '+7985899998787' on input[name='phone']
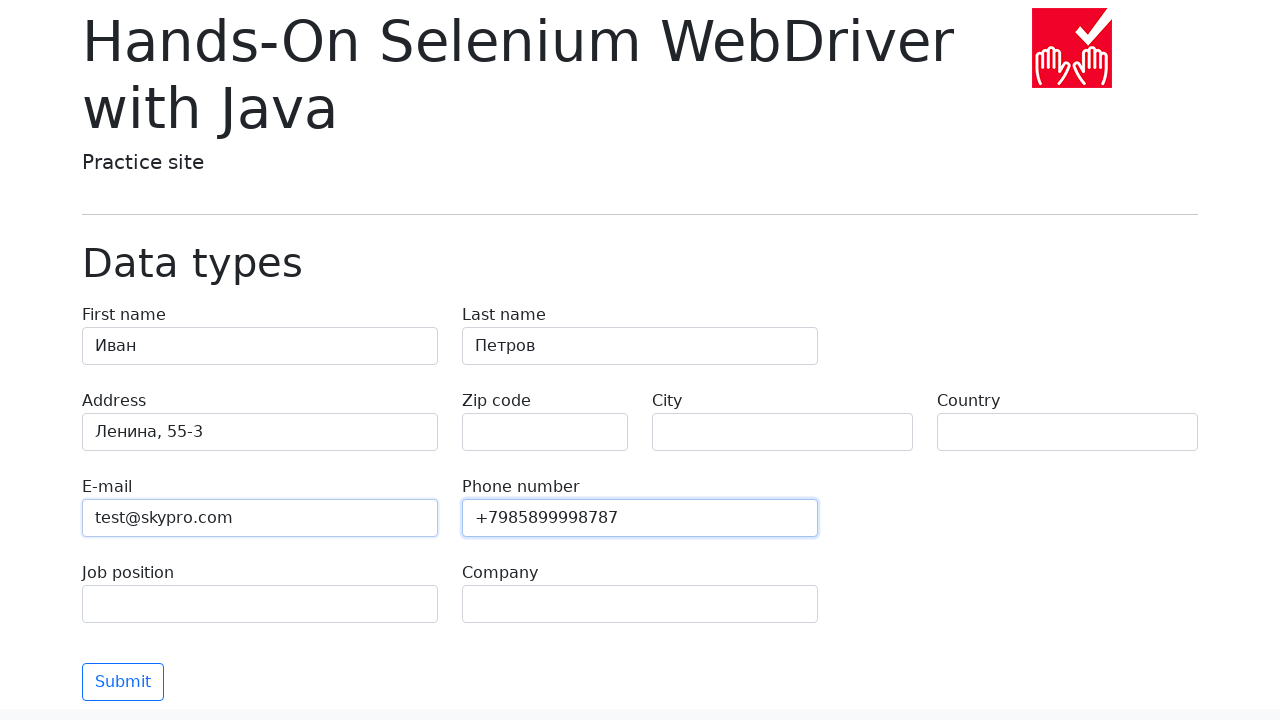

Cleared zip-code field, leaving it empty on input[name='zip-code']
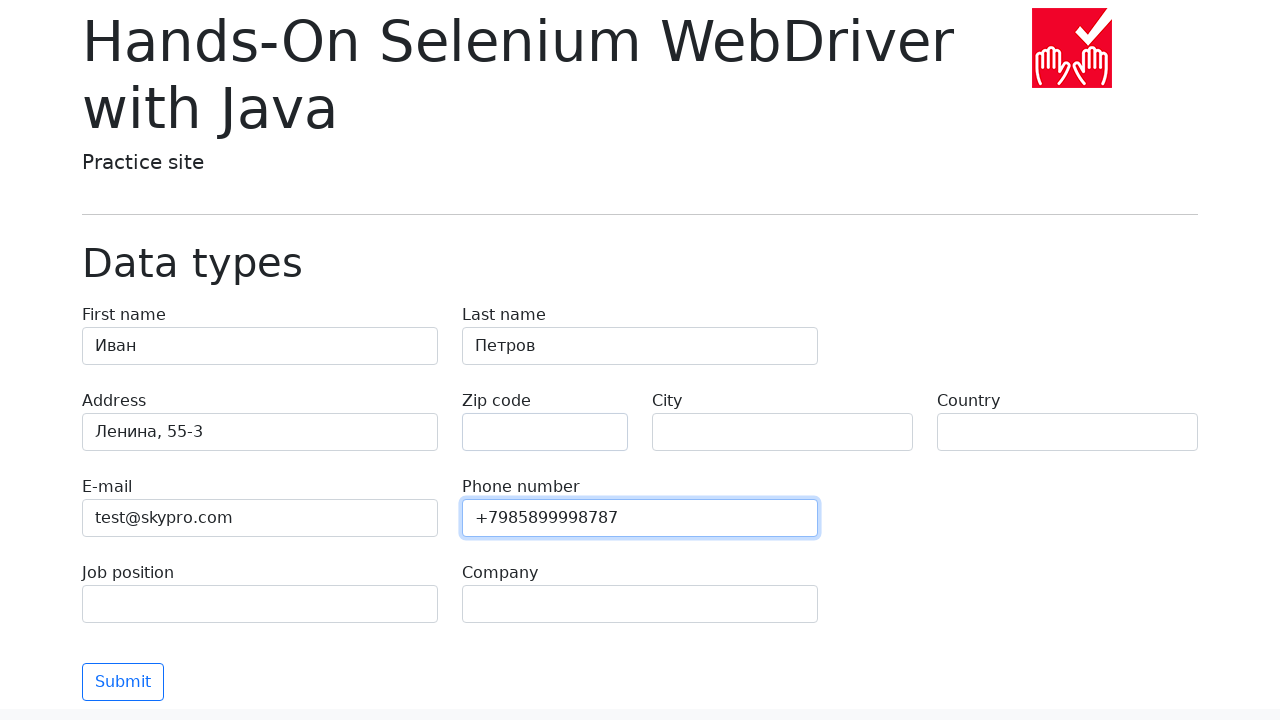

Filled city field with 'Москва' on input[name='city']
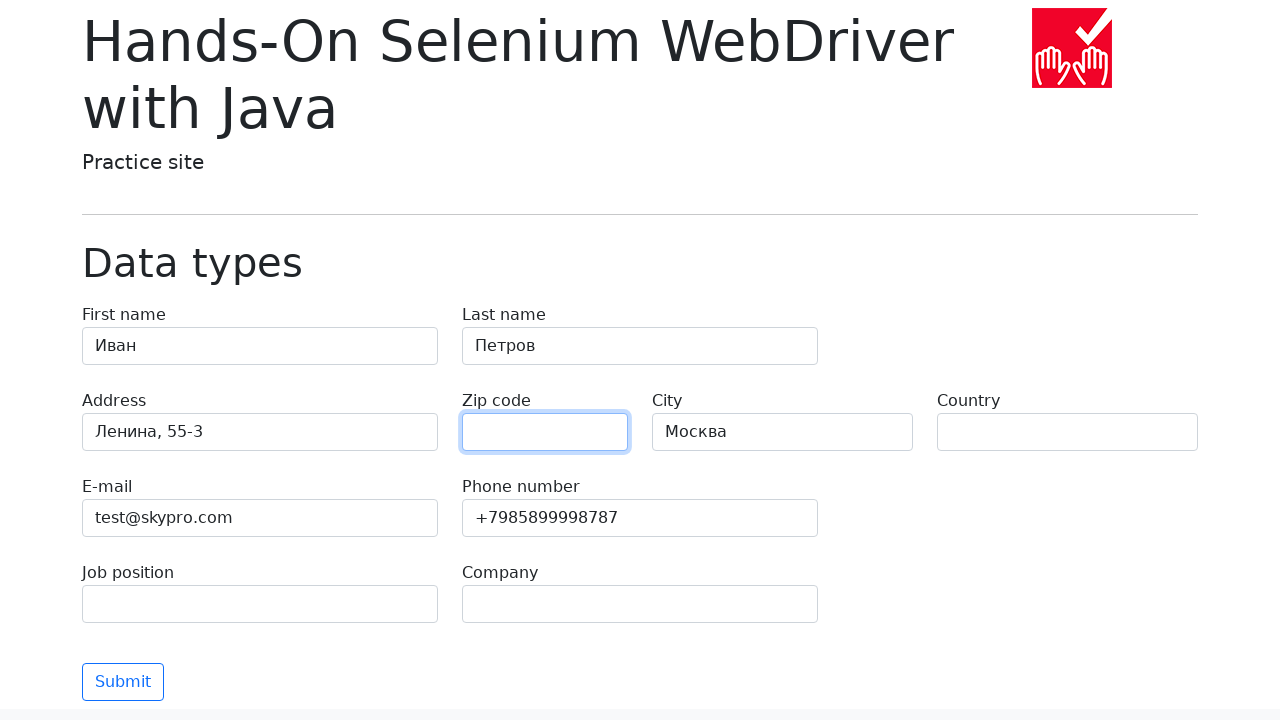

Filled country field with 'Россия' on input[name='country']
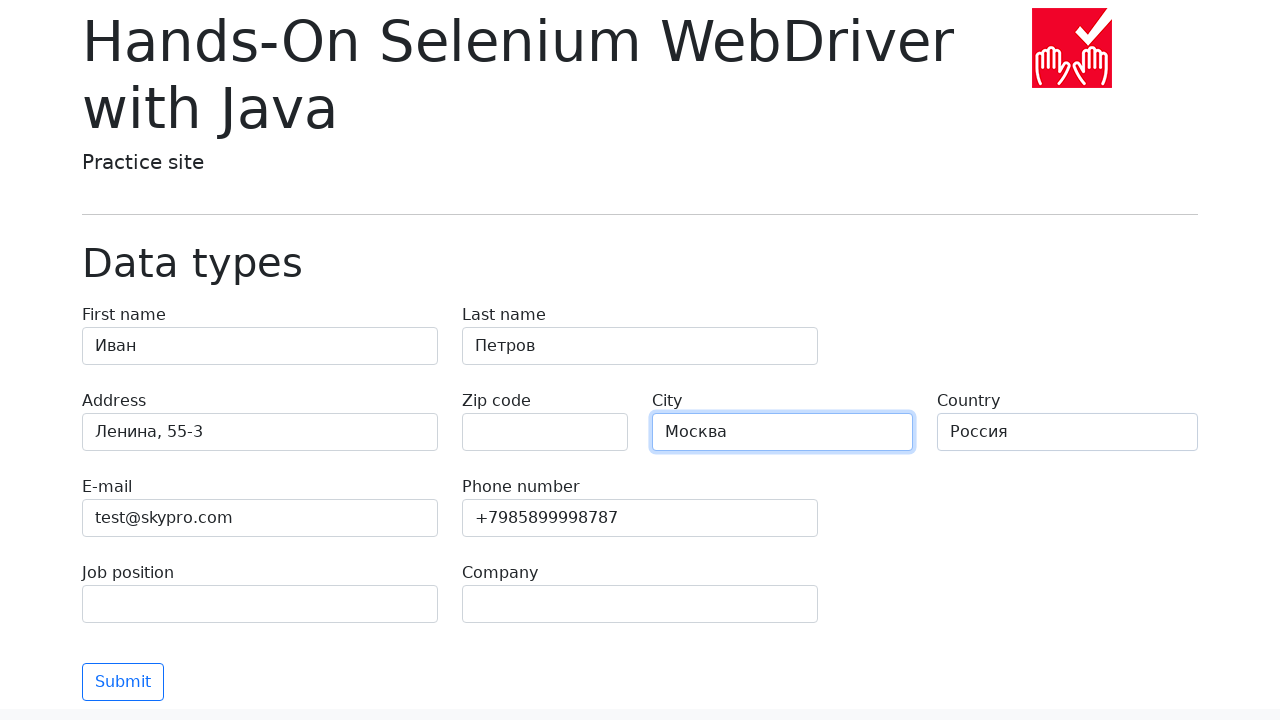

Filled job position field with 'QA' on input[name='job-position']
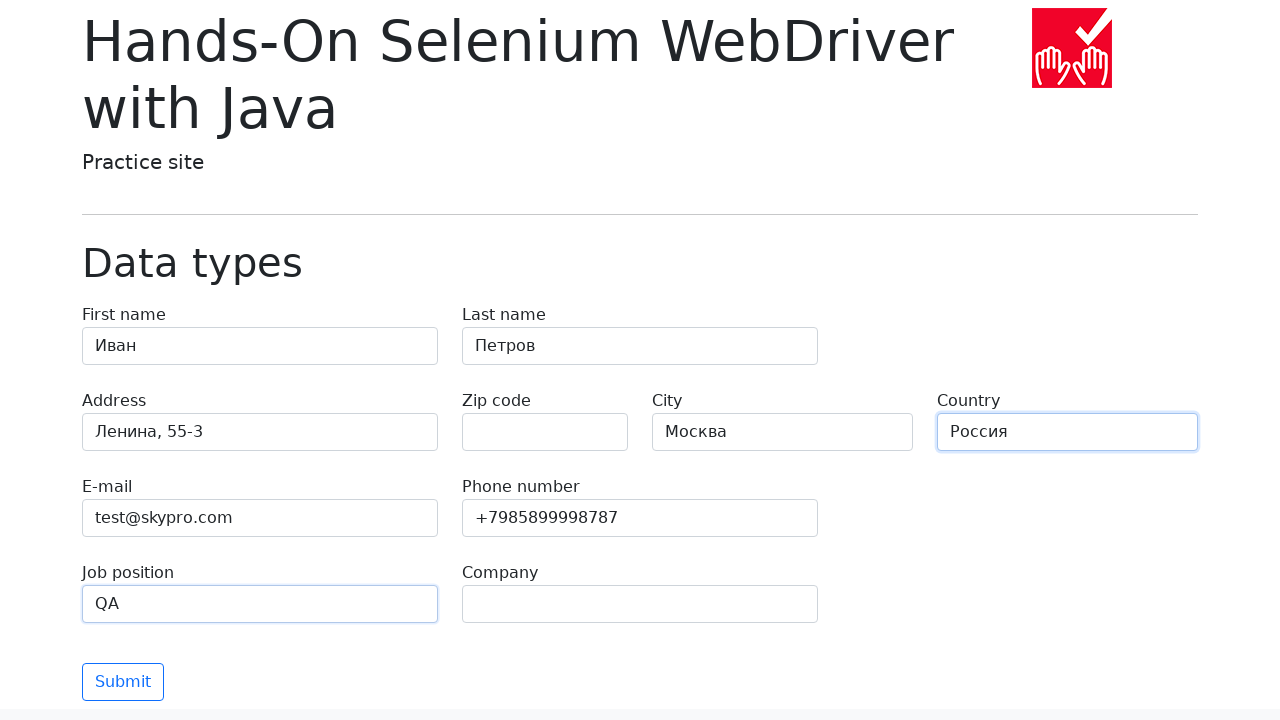

Filled company field with 'SkyPro' on input[name='company']
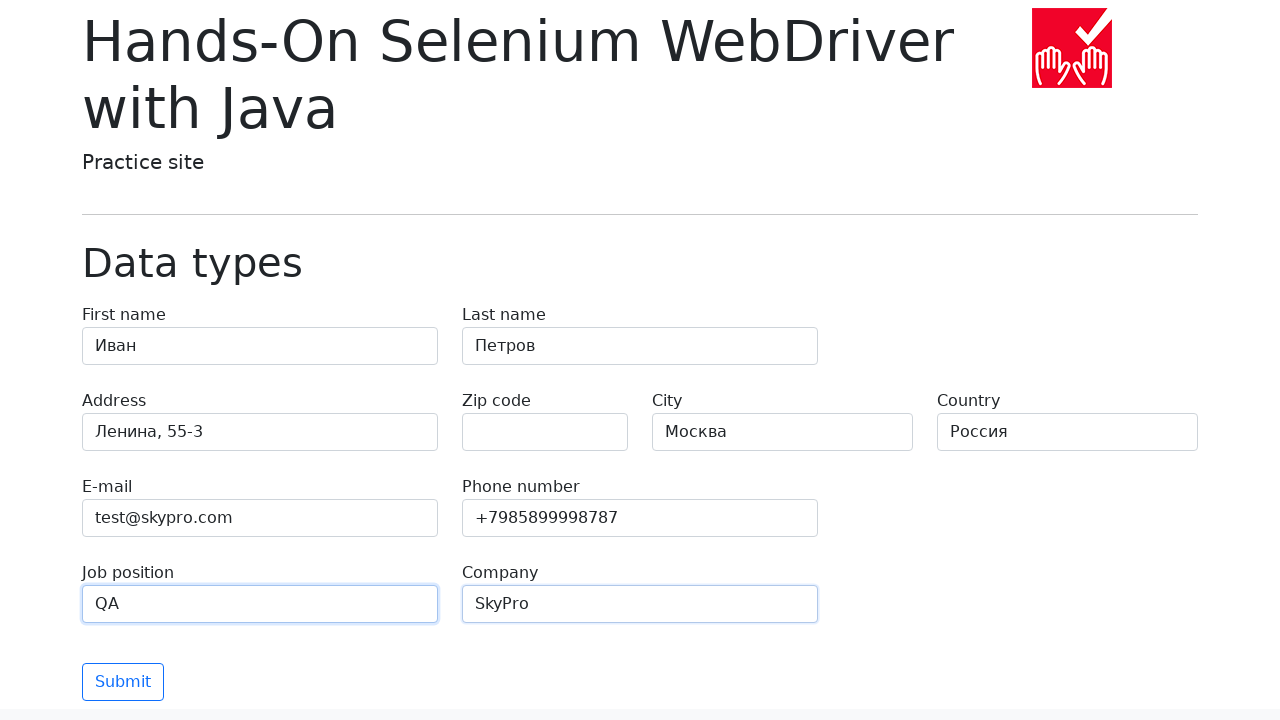

Clicked submit button to submit the form at (123, 682) on button[type='submit']
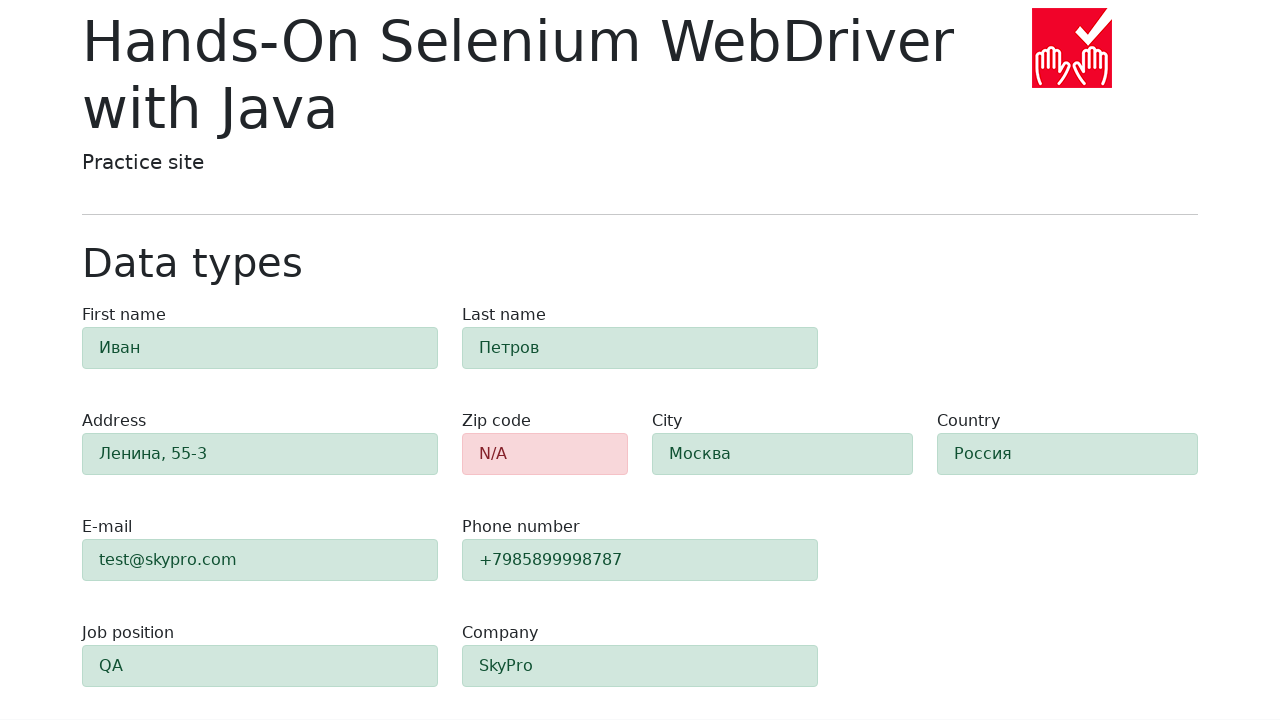

Form submission completed, alert validation displayed
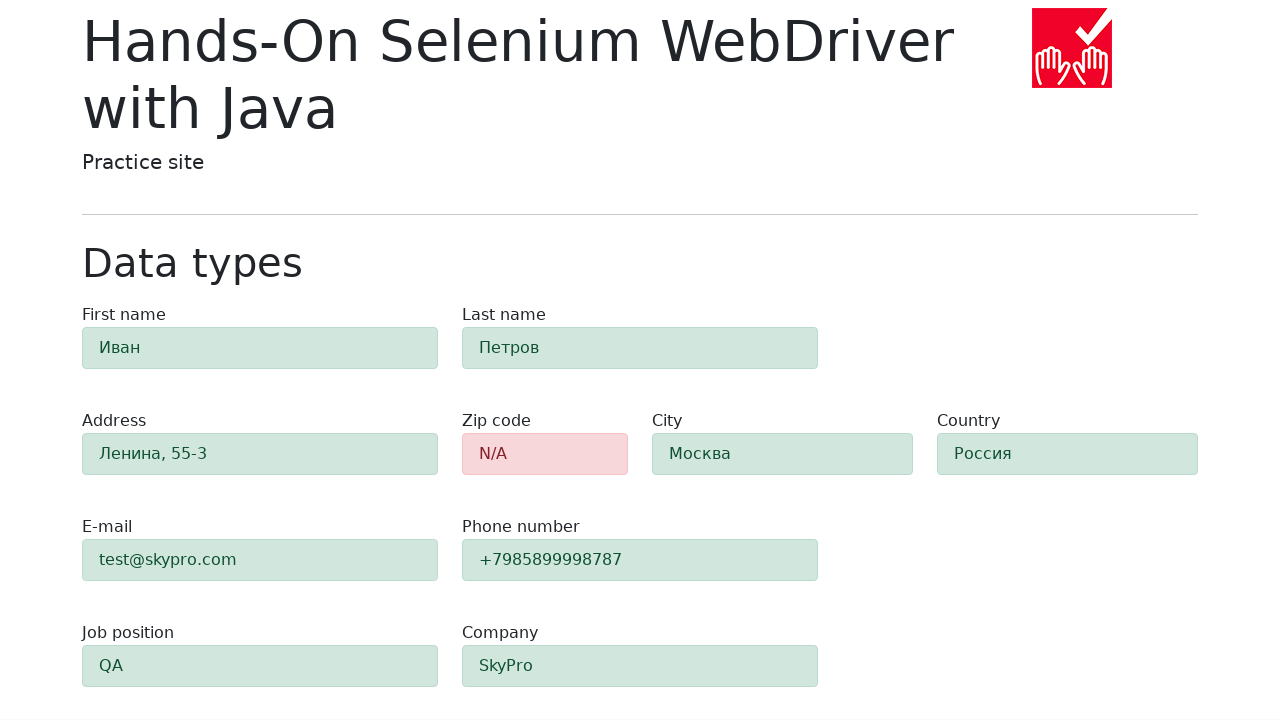

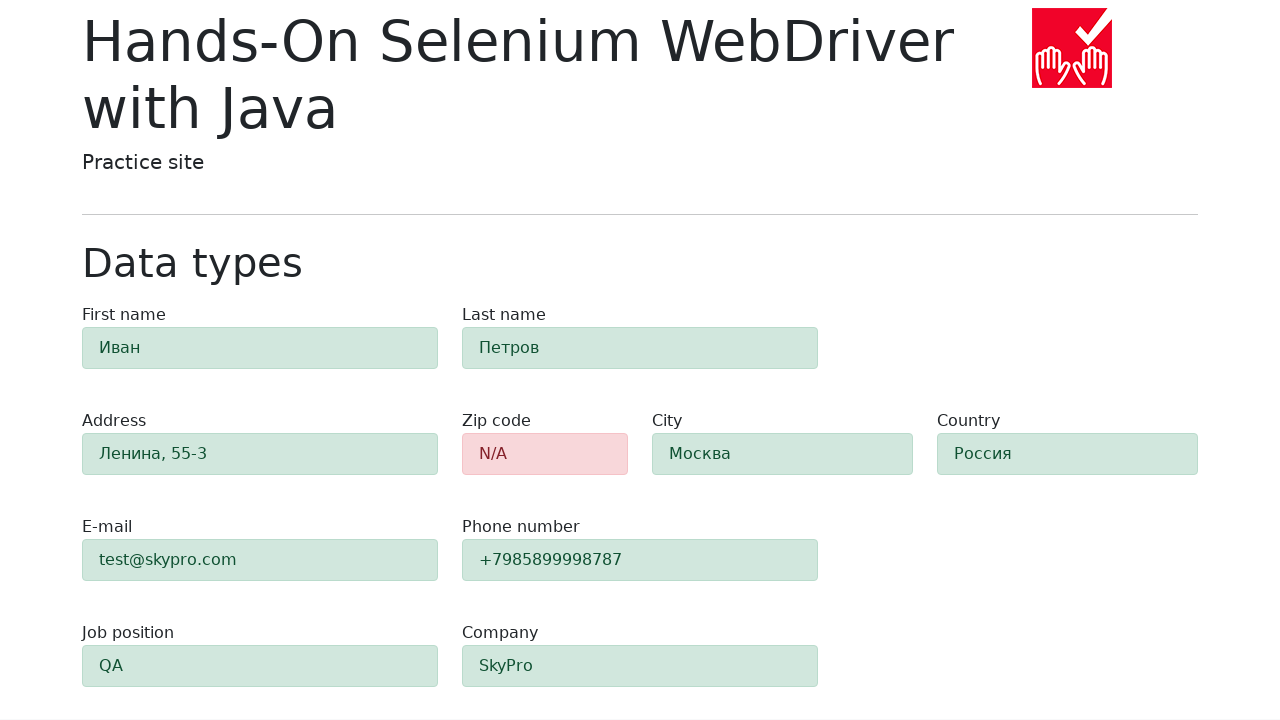